Tests clicking a button with dynamic ID by finding it through XPath text selector, repeating the action 3 times to verify ID changes

Starting URL: http://uitestingplayground.com/dynamicid

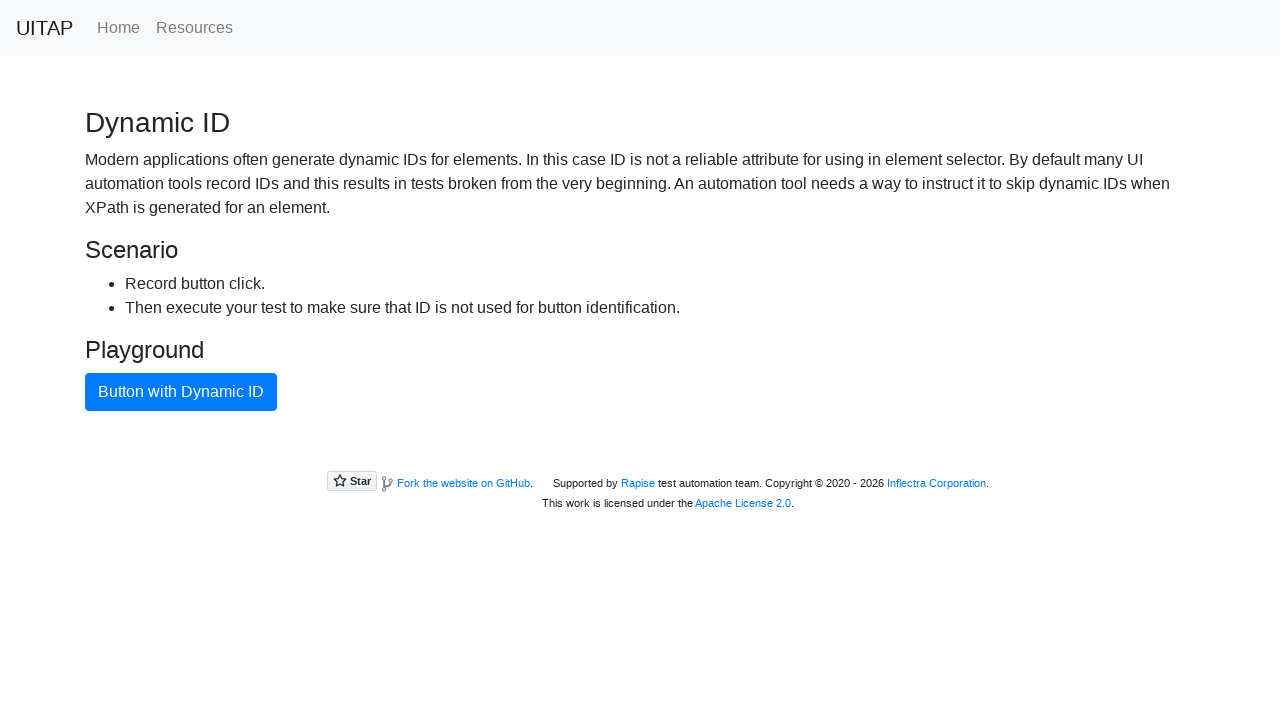

Clicked button with dynamic ID (iteration 1) at (181, 392) on xpath=//button[text()='Button with Dynamic ID']
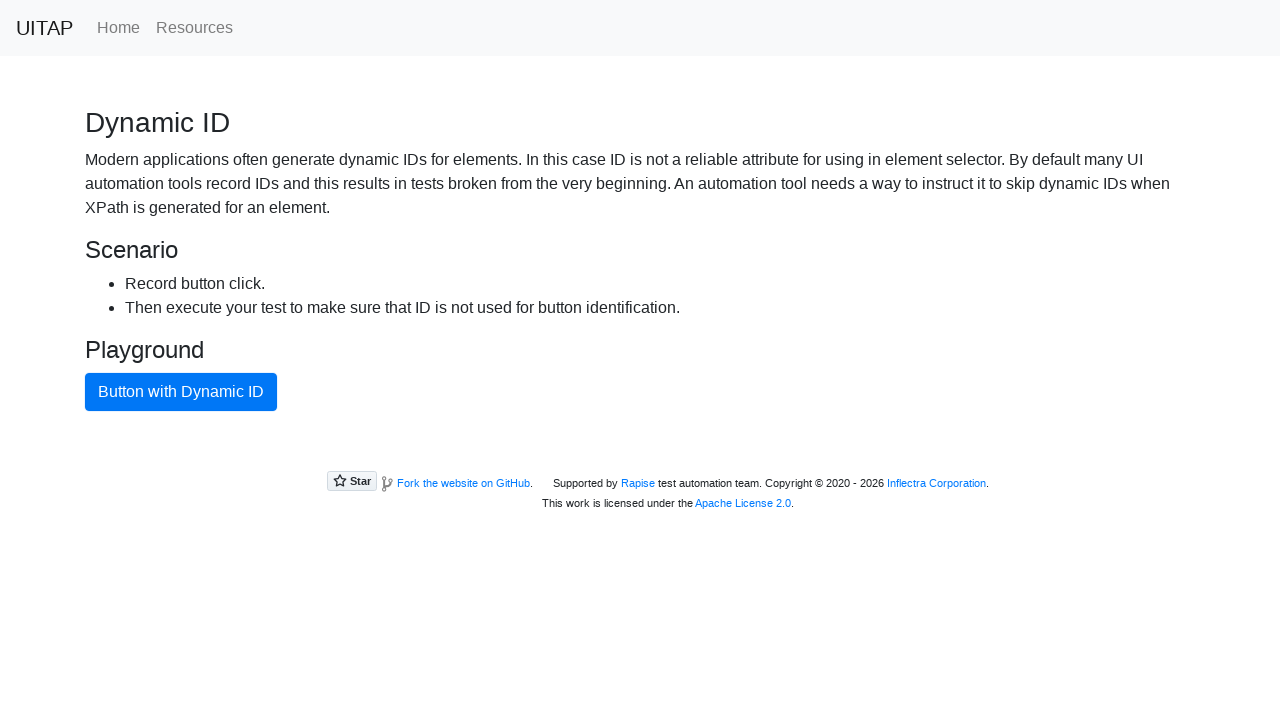

Waited for action to complete (iteration 1)
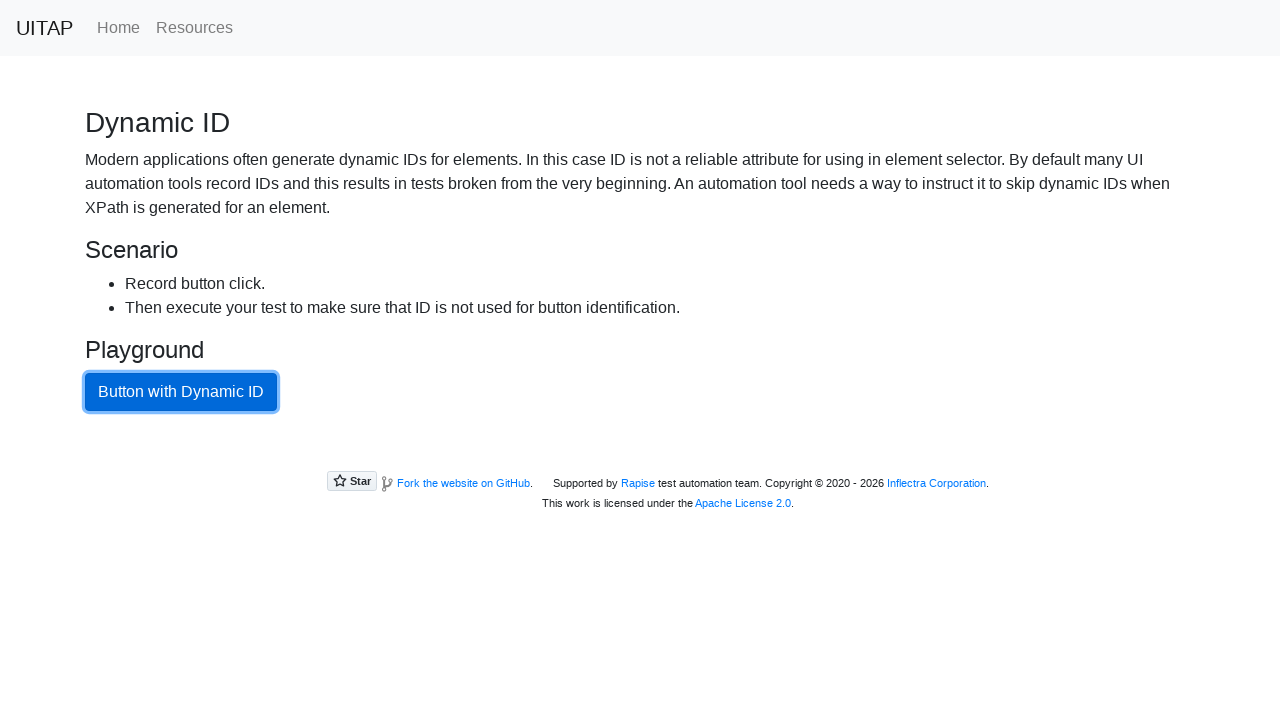

Navigated to dynamic ID page for iteration 1
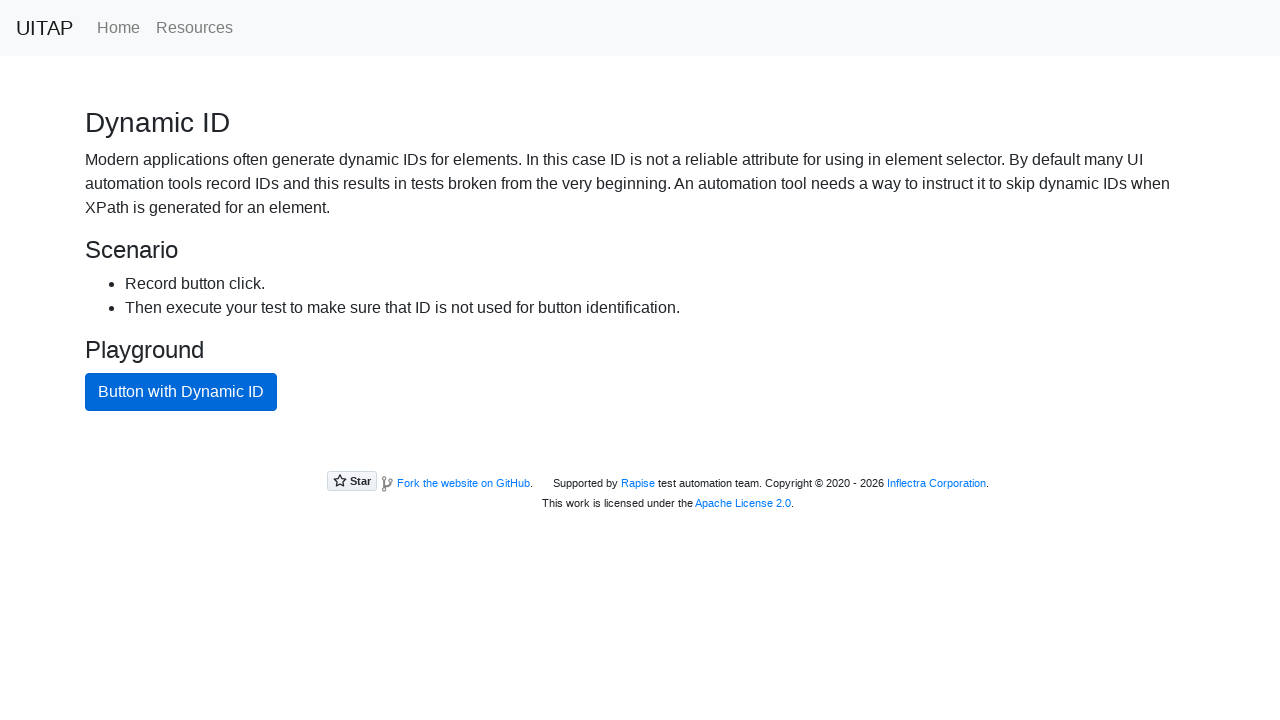

Clicked button with dynamic ID (iteration 2) at (181, 392) on xpath=//button[text()='Button with Dynamic ID']
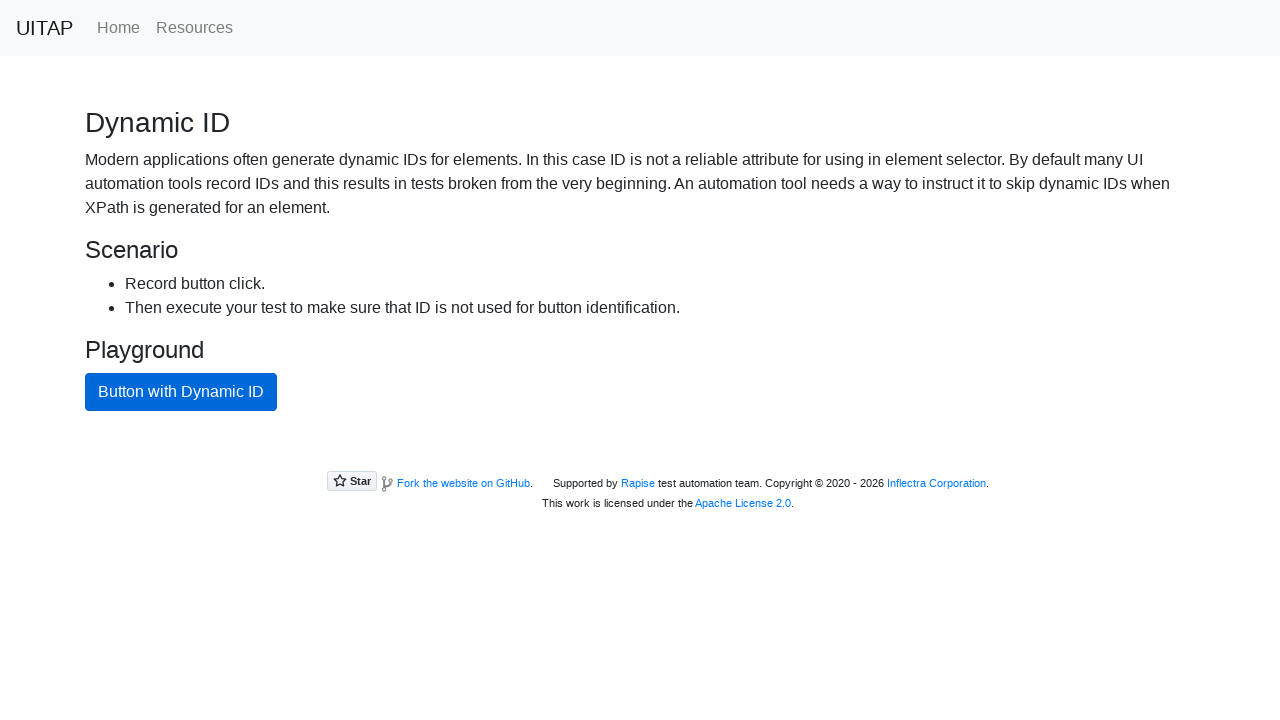

Waited for action to complete (iteration 2)
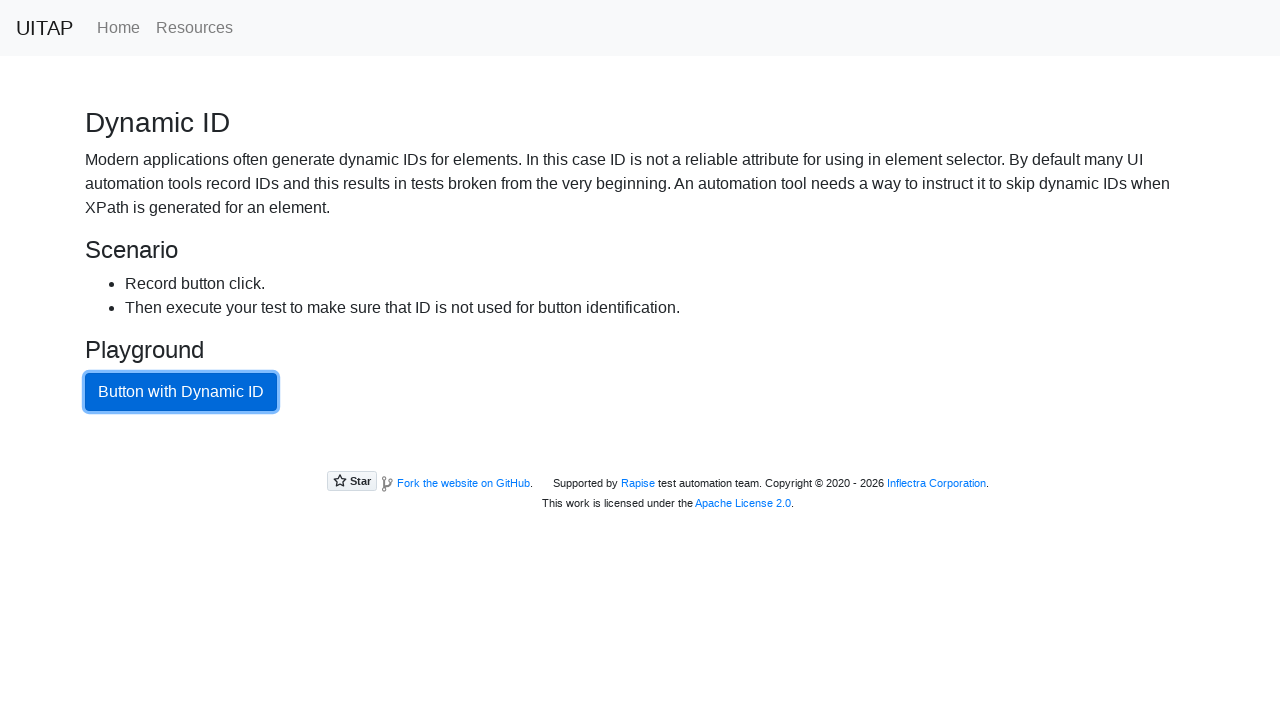

Navigated to dynamic ID page for iteration 2
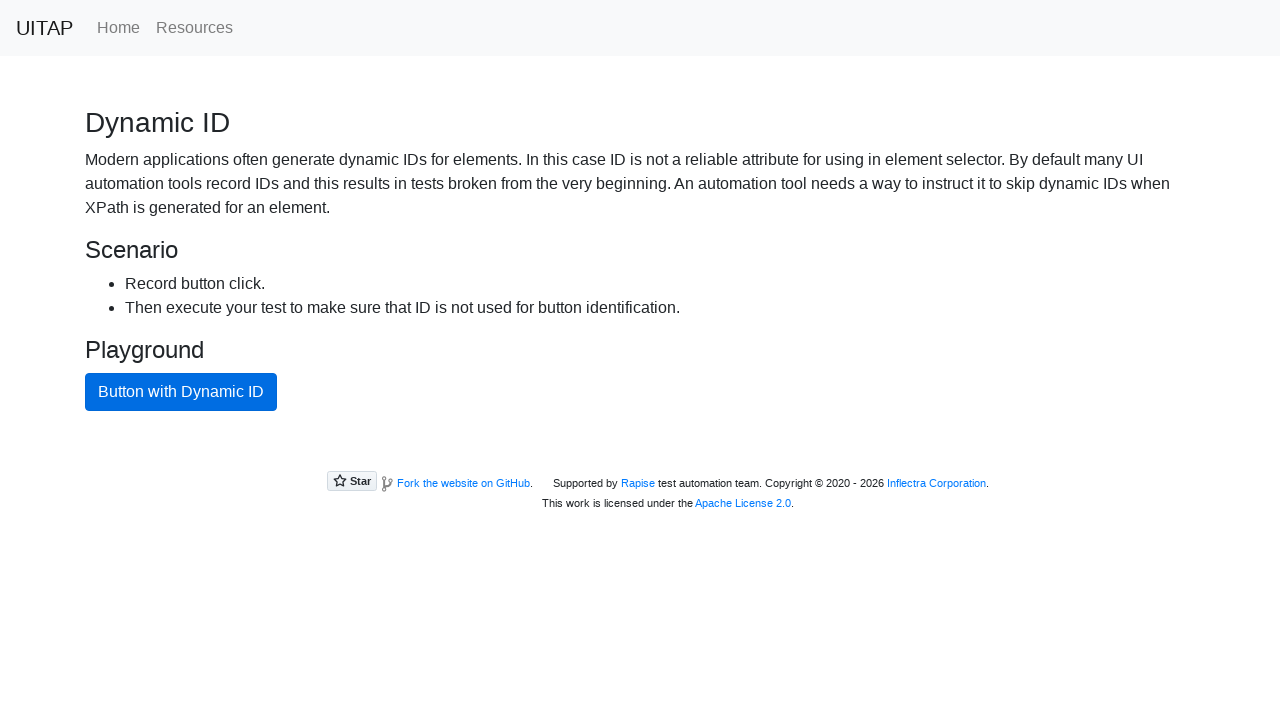

Clicked button with dynamic ID (iteration 3) at (181, 392) on xpath=//button[text()='Button with Dynamic ID']
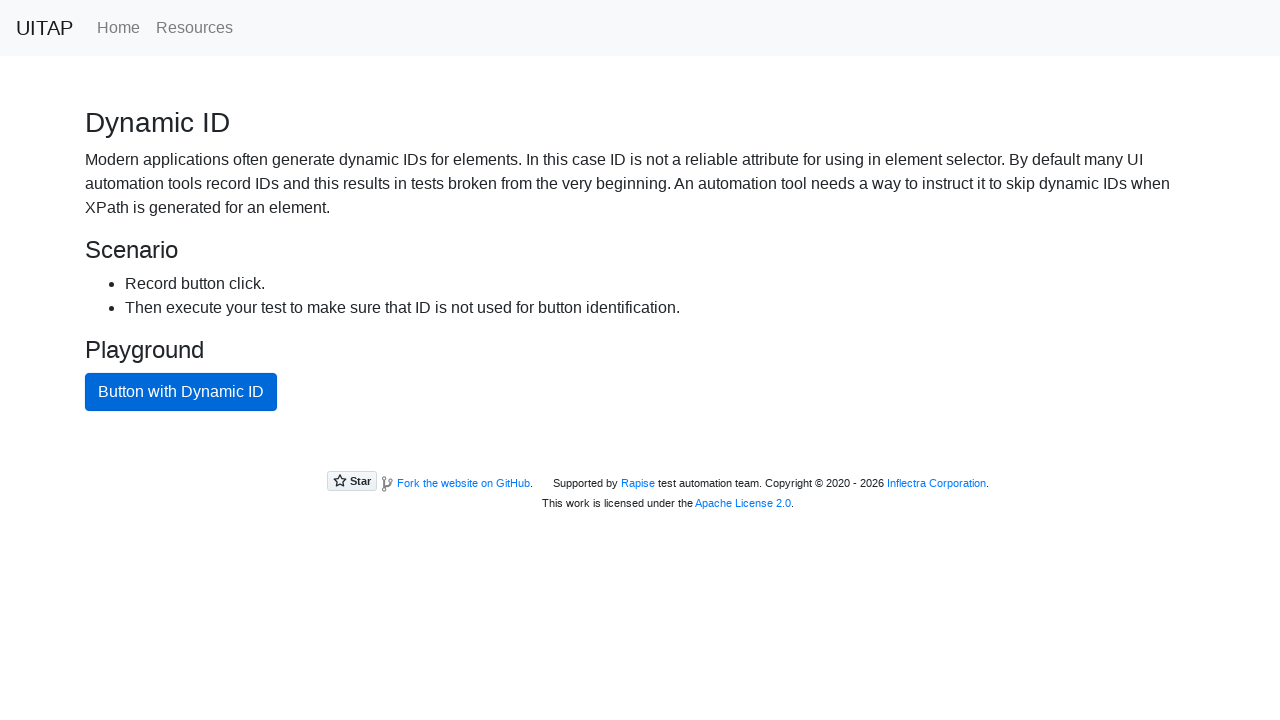

Waited for action to complete (iteration 3)
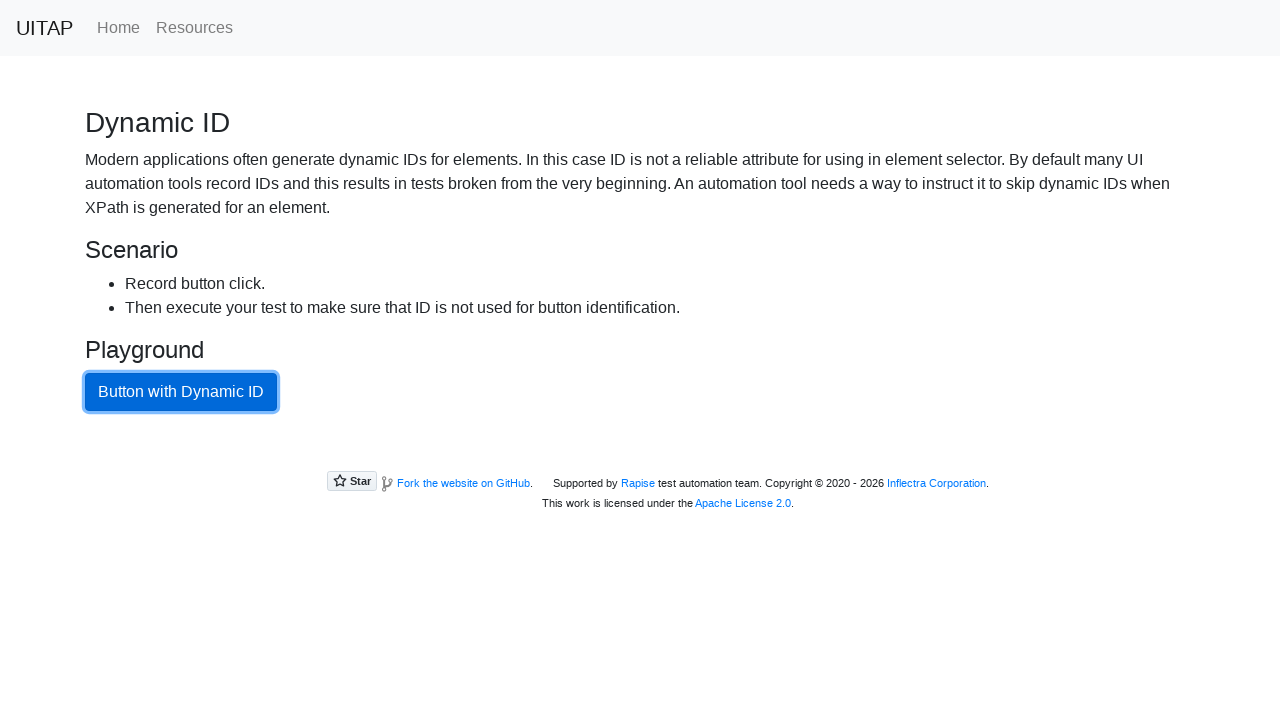

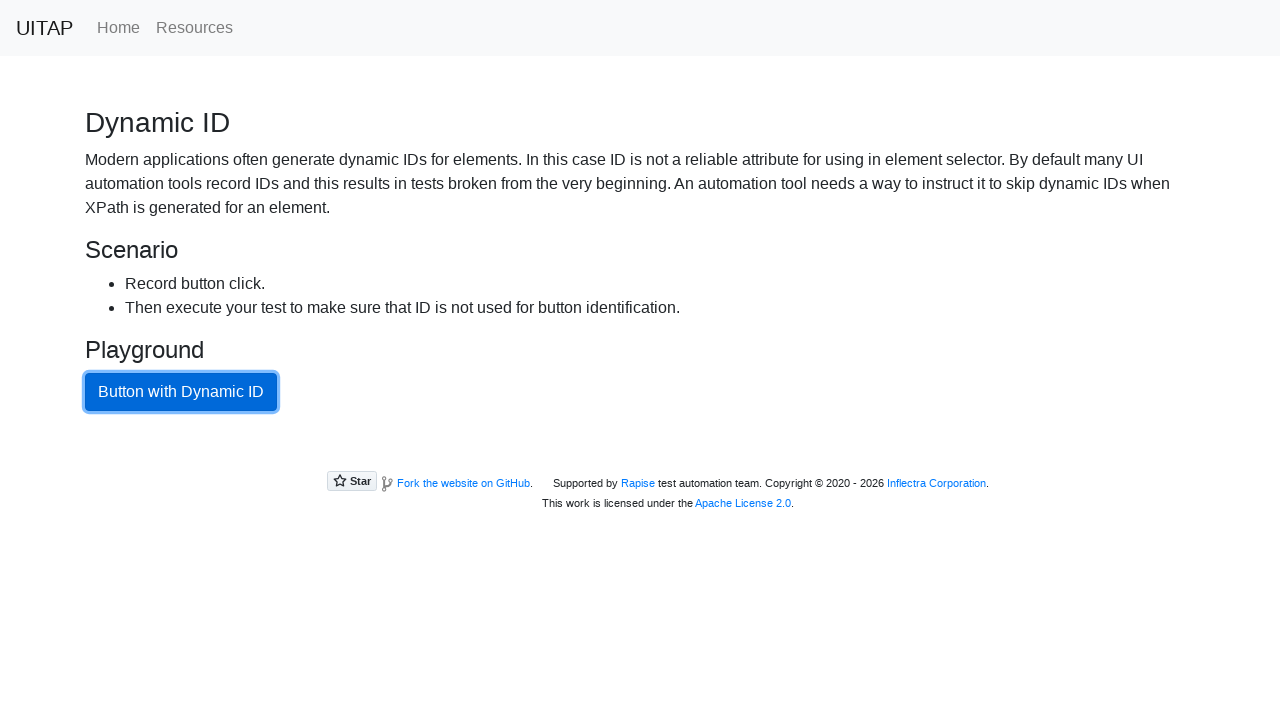